Tests slider functionality by navigating to the slider demo page and dragging the slider element to a new position

Starting URL: https://demoqa.com/slider

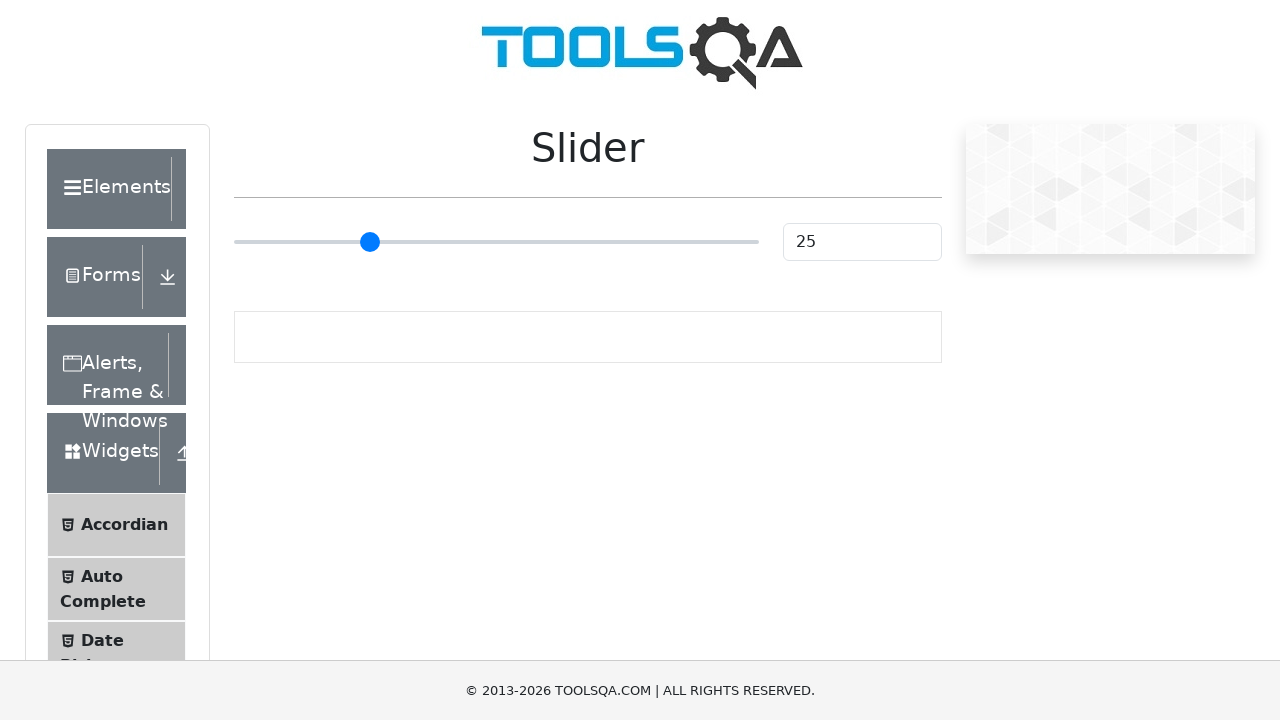

Scrolled down 300 pixels to view the slider
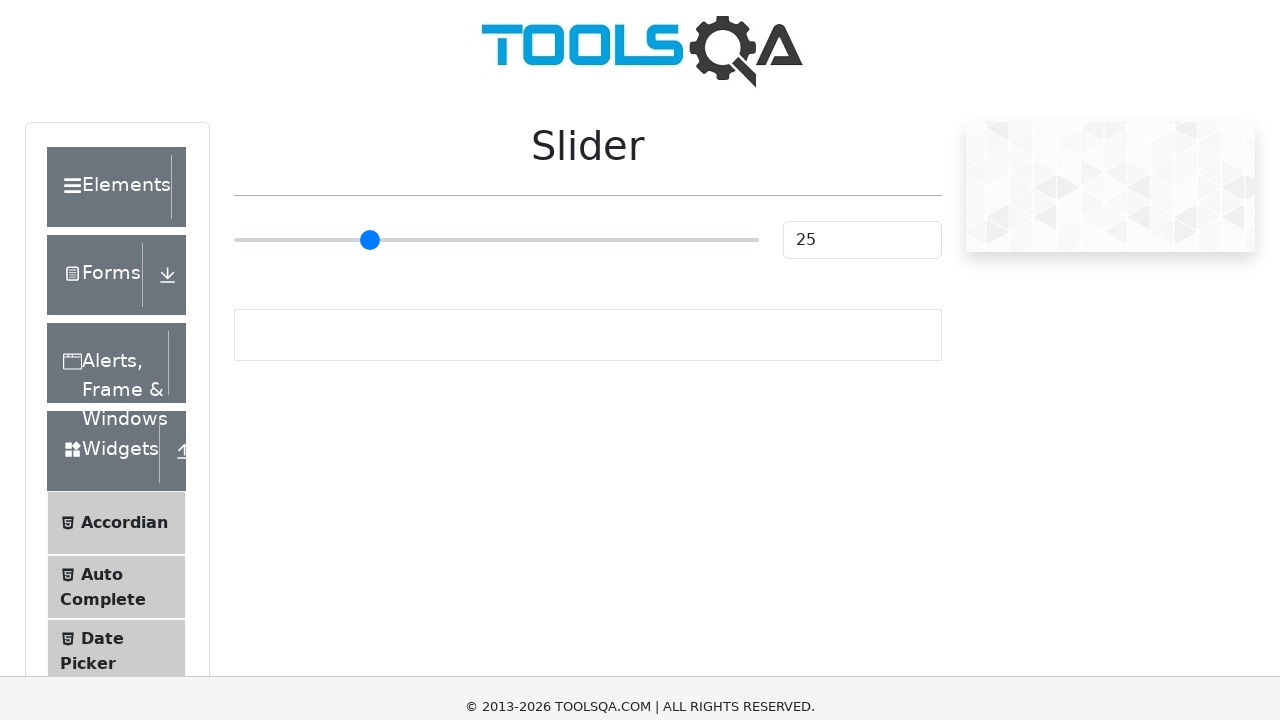

Waited 5 seconds for page to settle
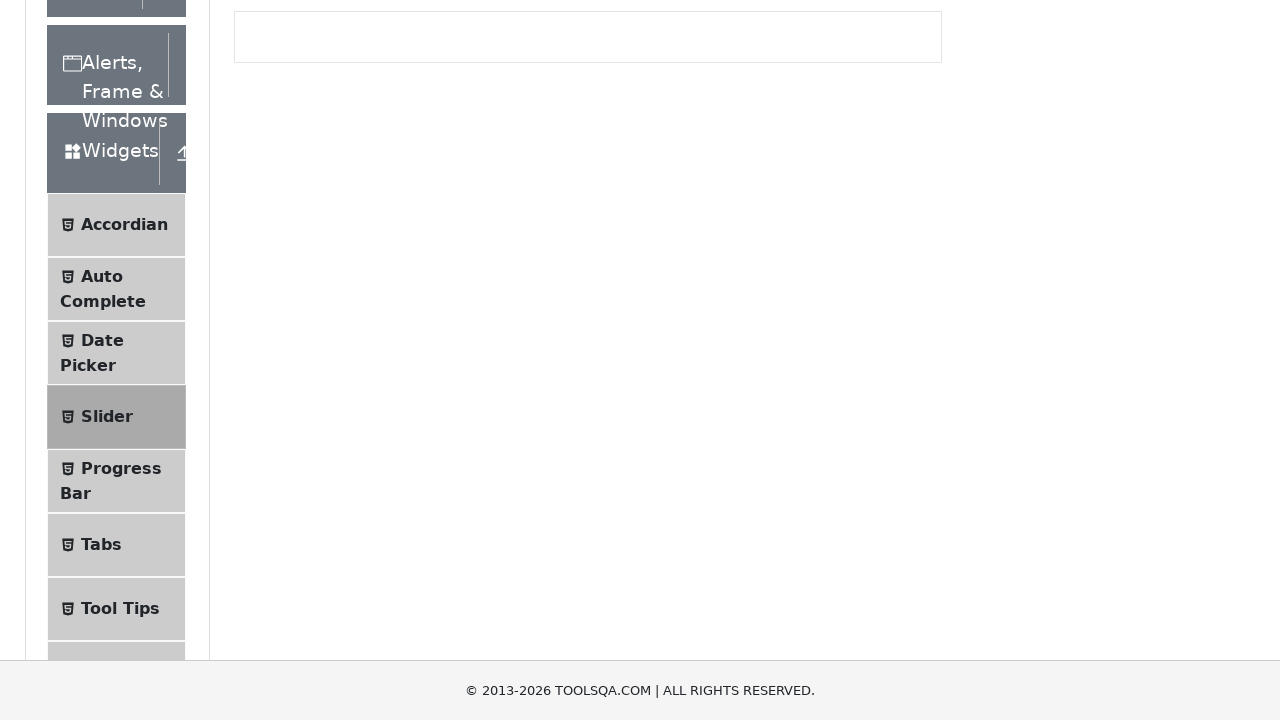

Located the slider element
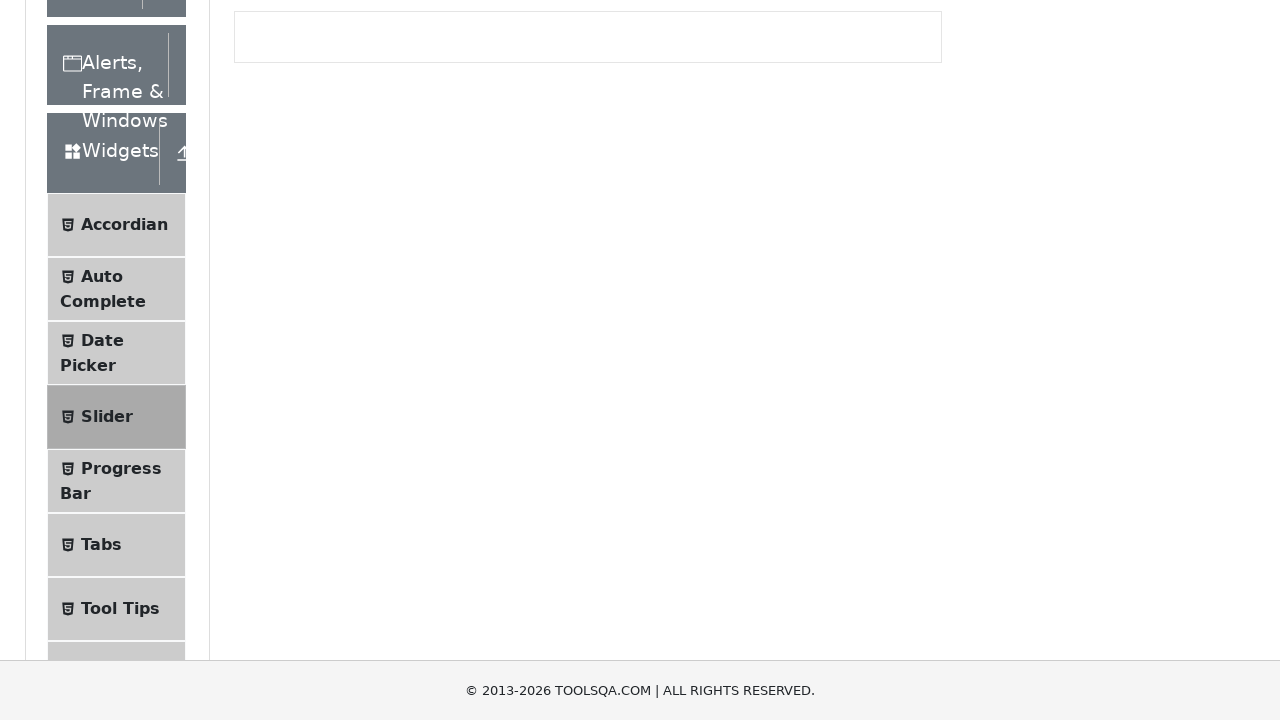

Dragged slider 200 pixels horizontally to new position at (434, 223)
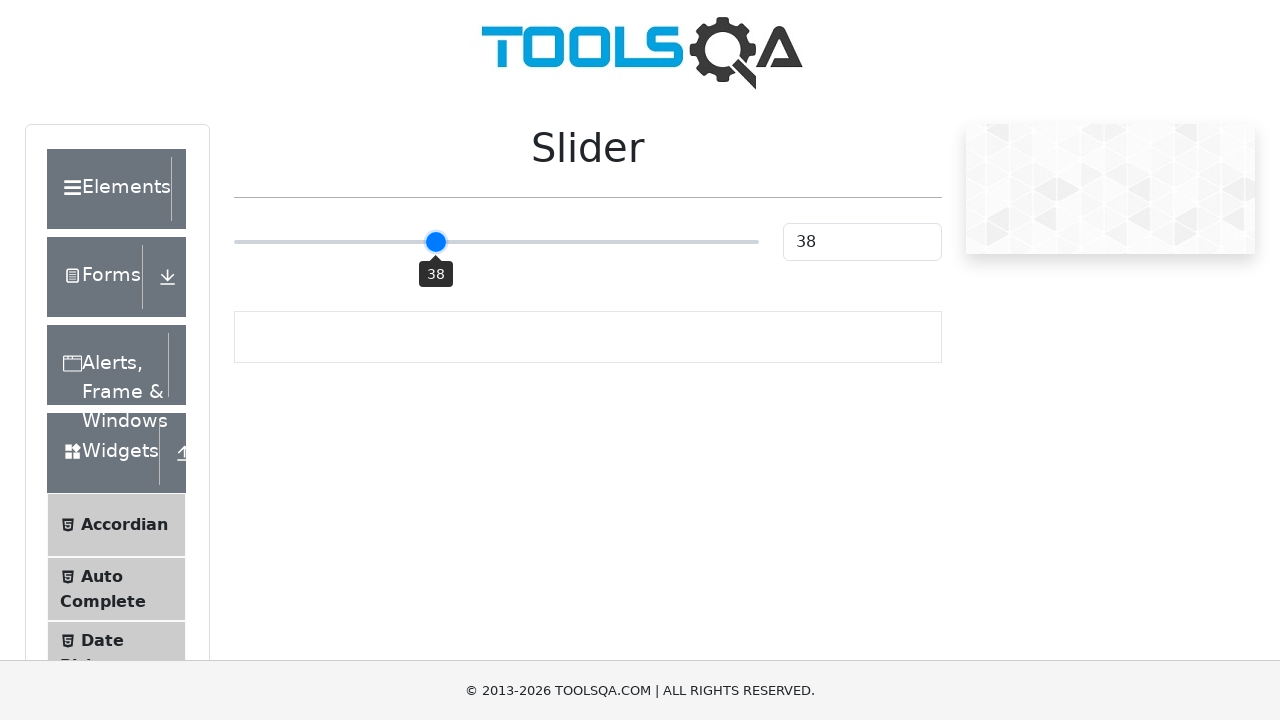

Waited 5 seconds to observe the slider change
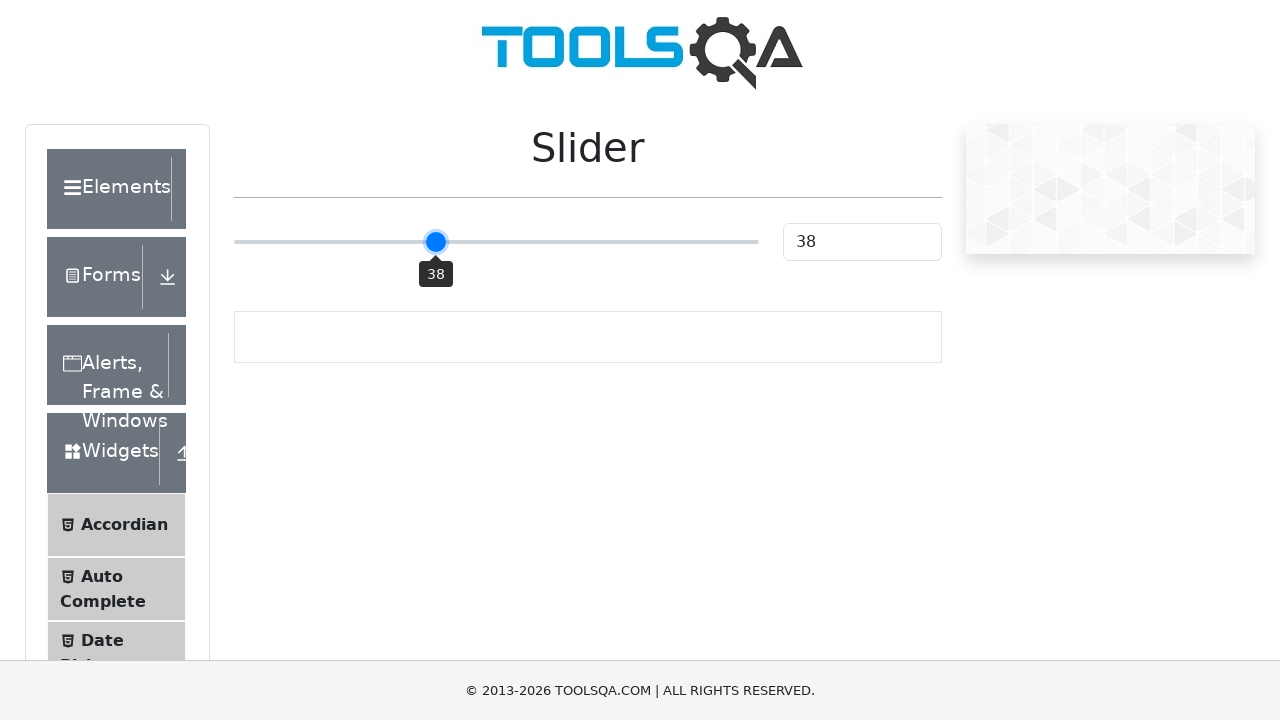

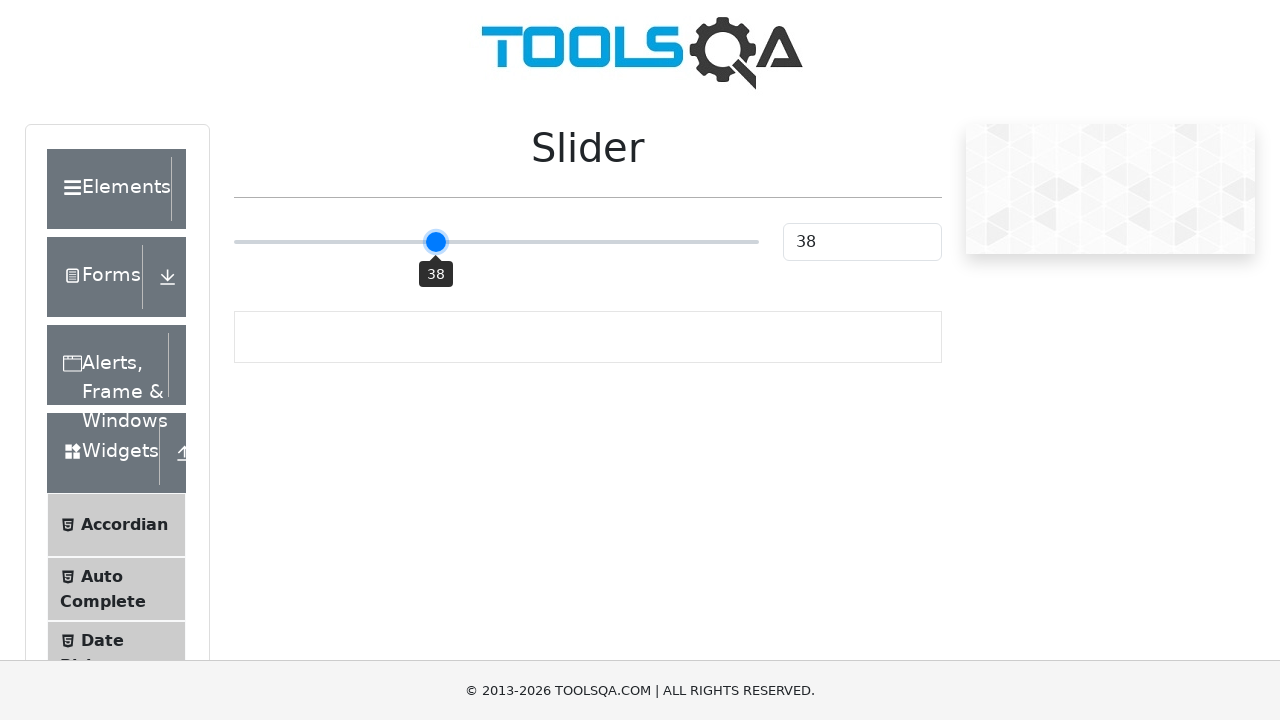